Tests sortable data tables by navigating to the tables page and interacting with table headers to verify sorting functionality

Starting URL: http://the-internet.herokuapp.com/

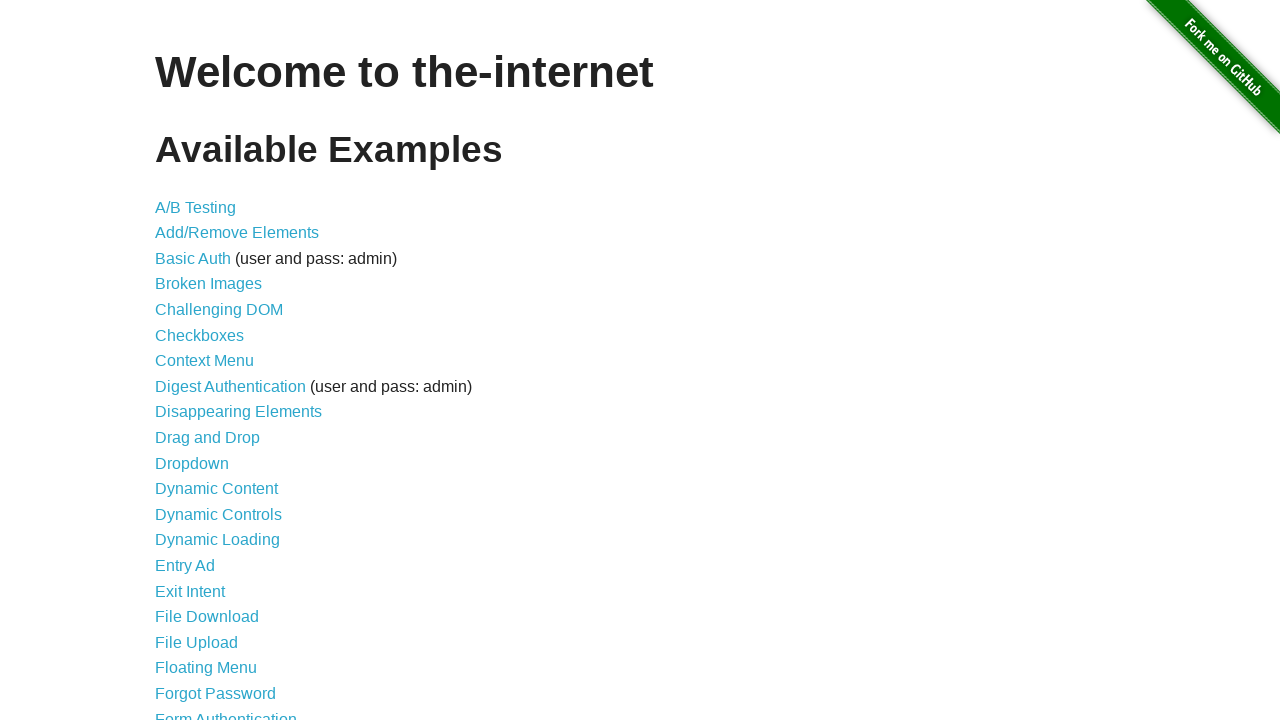

Clicked on 'Sortable Data Tables' link at (230, 574) on text='Sortable Data Tables'
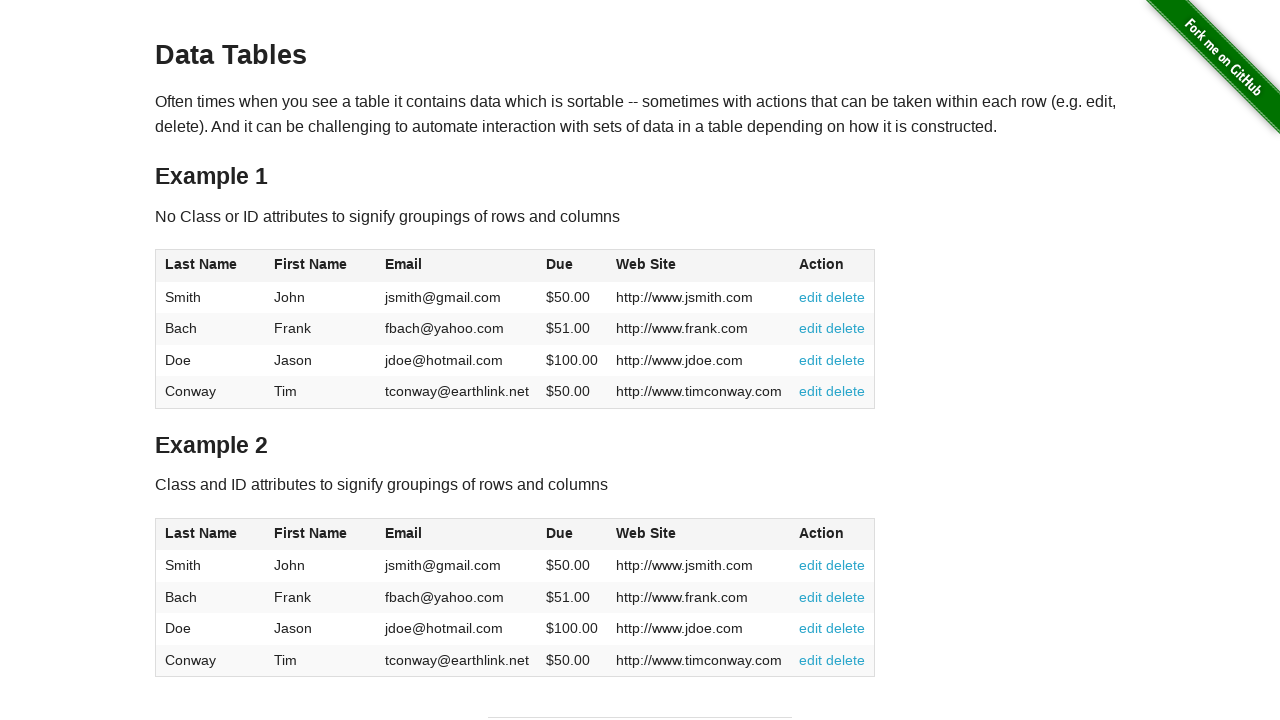

Table #table1 loaded successfully
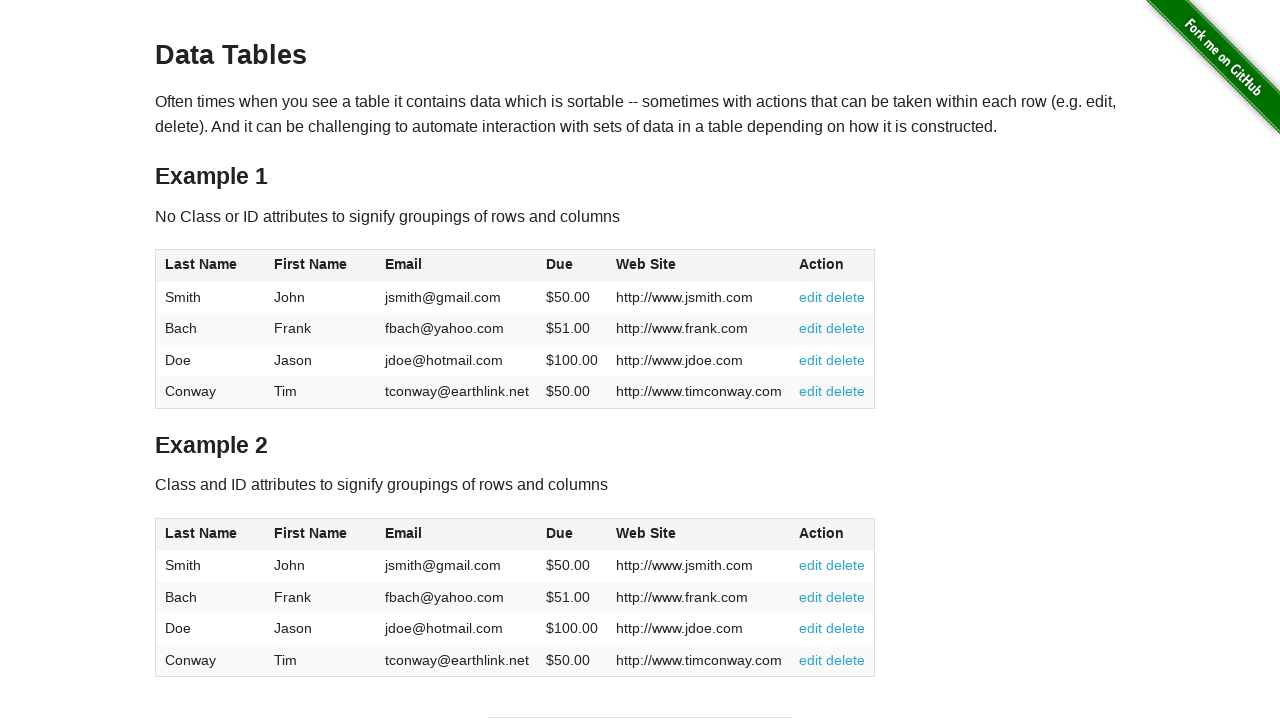

Clicked on Last Name column header to test sorting at (201, 264) on #table1 >> thead >> tr >> th:nth-child(1) >> span
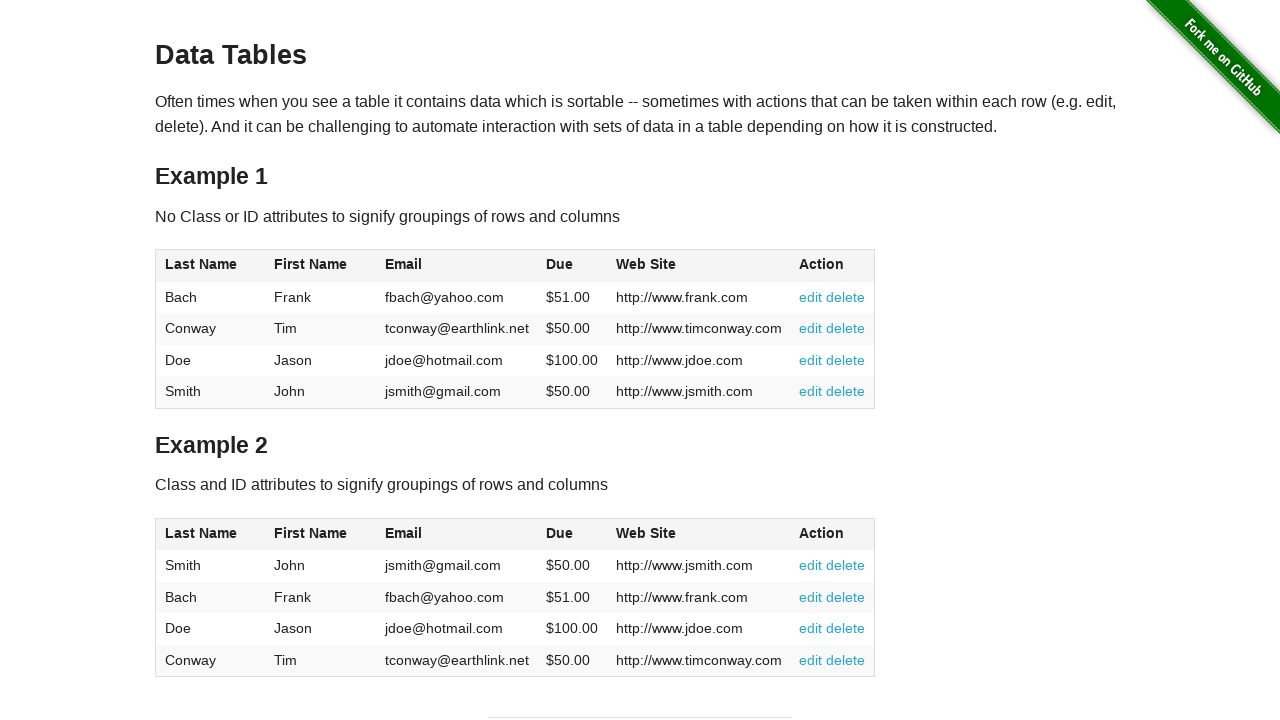

Clicked on First Name column header to test sorting at (311, 264) on #table1 >> thead >> tr >> th:nth-child(2) >> span
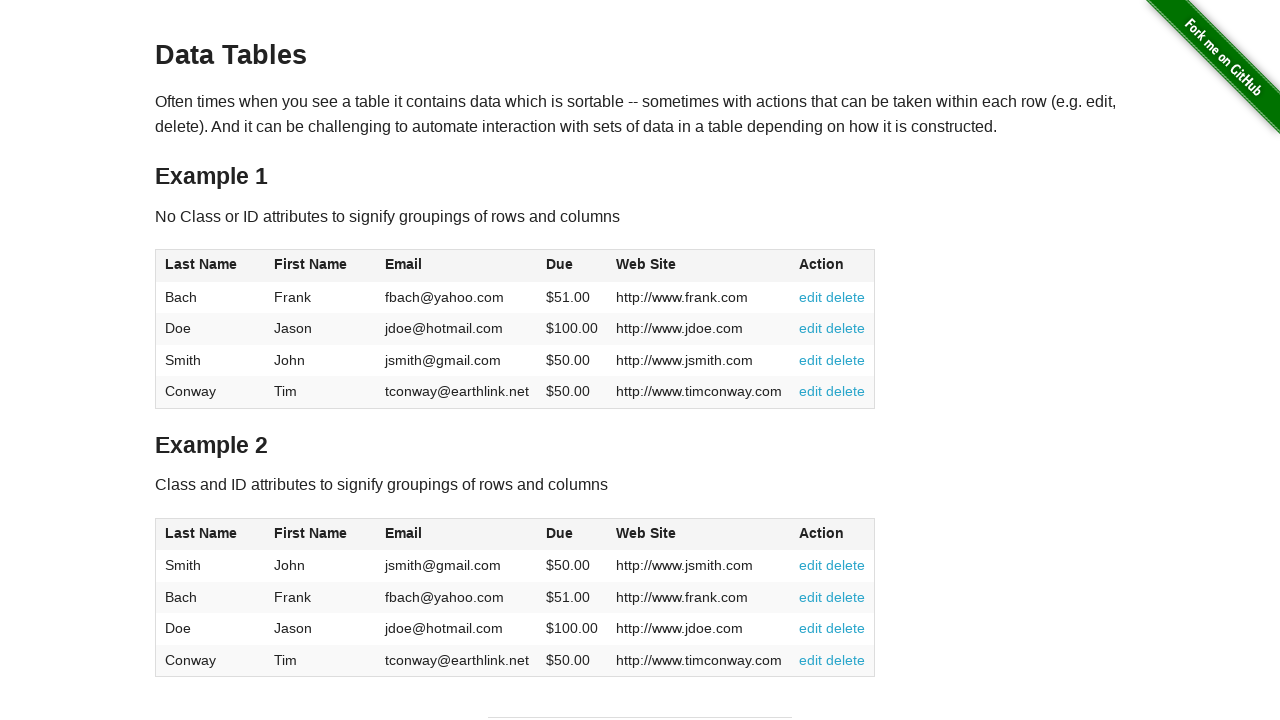

Clicked on Email column header to test sorting at (403, 264) on #table1 >> thead >> tr >> th:nth-child(3) >> span
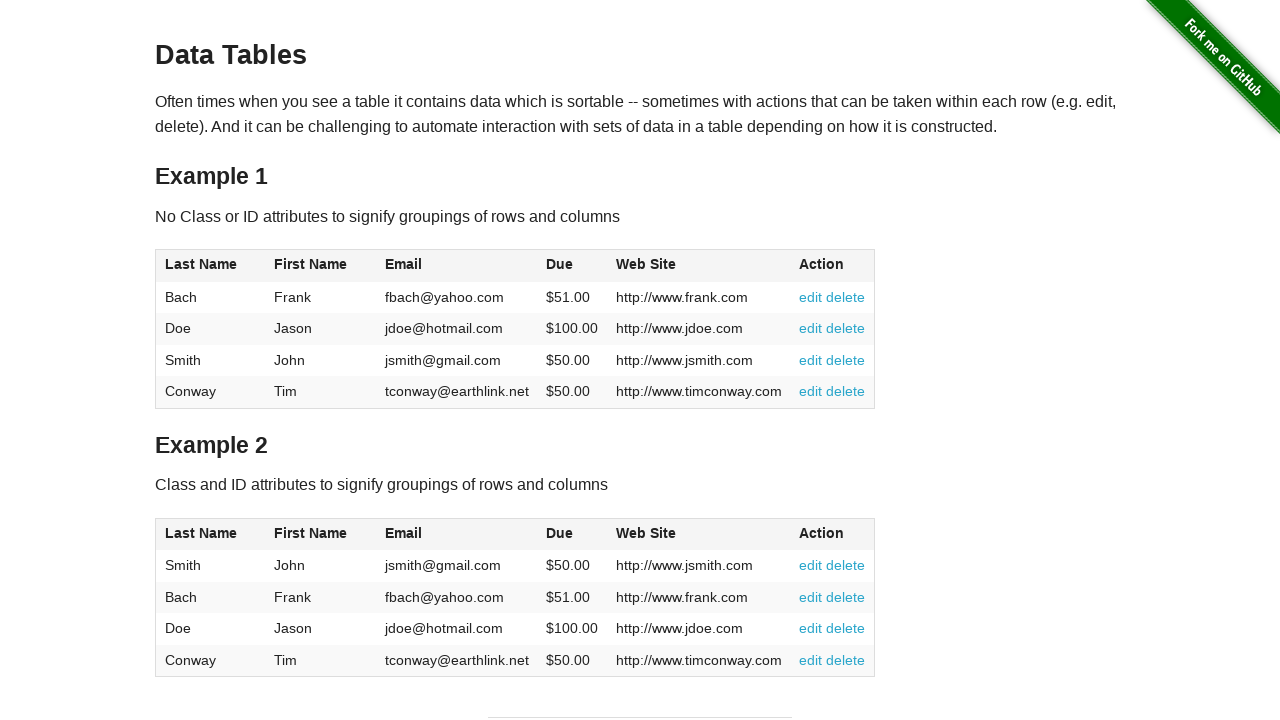

Clicked on Due column header to test sorting at (560, 264) on #table1 >> thead >> tr >> th:nth-child(4) >> span
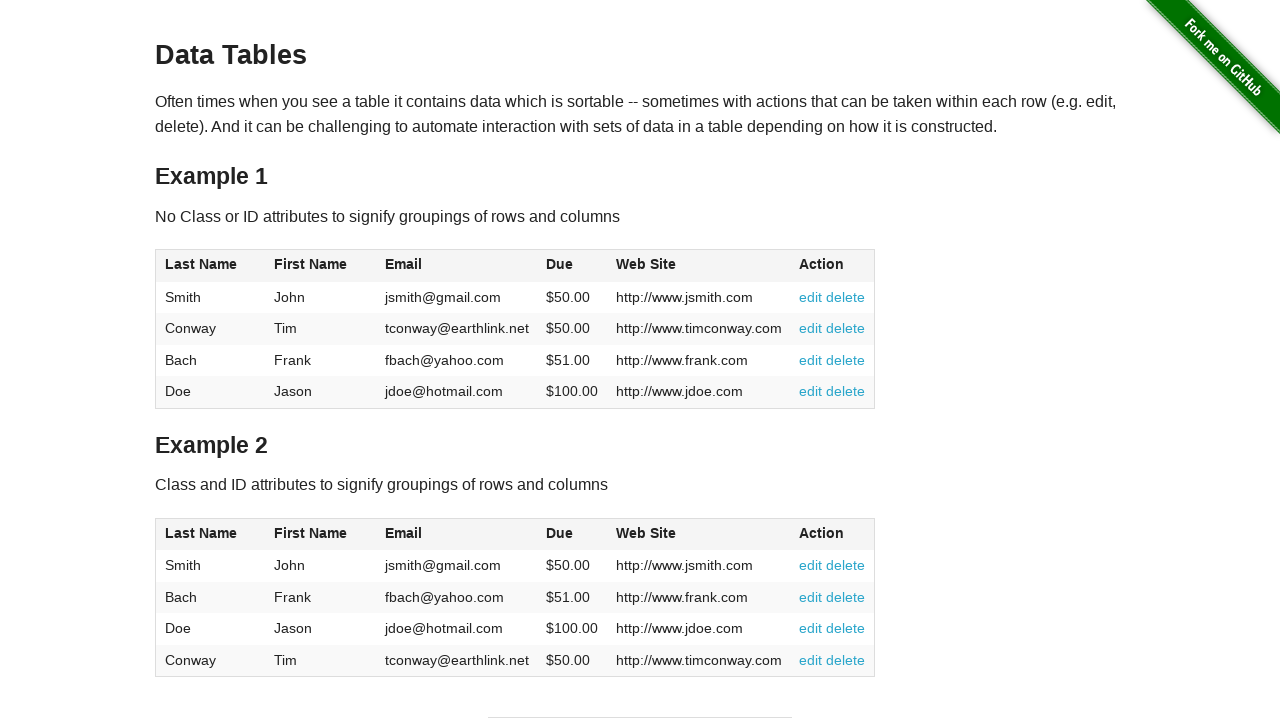

Clicked on Web Site column header to test sorting at (646, 264) on #table1 >> thead >> tr >> th:nth-child(5) >> span
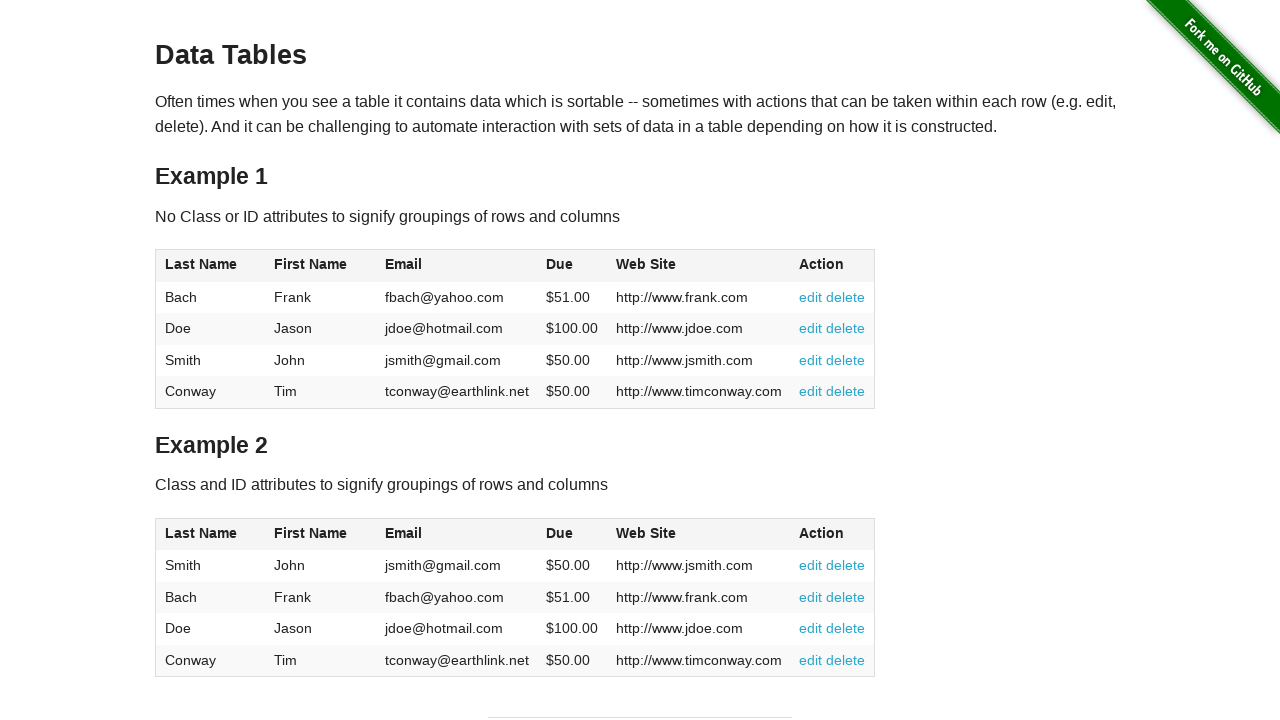

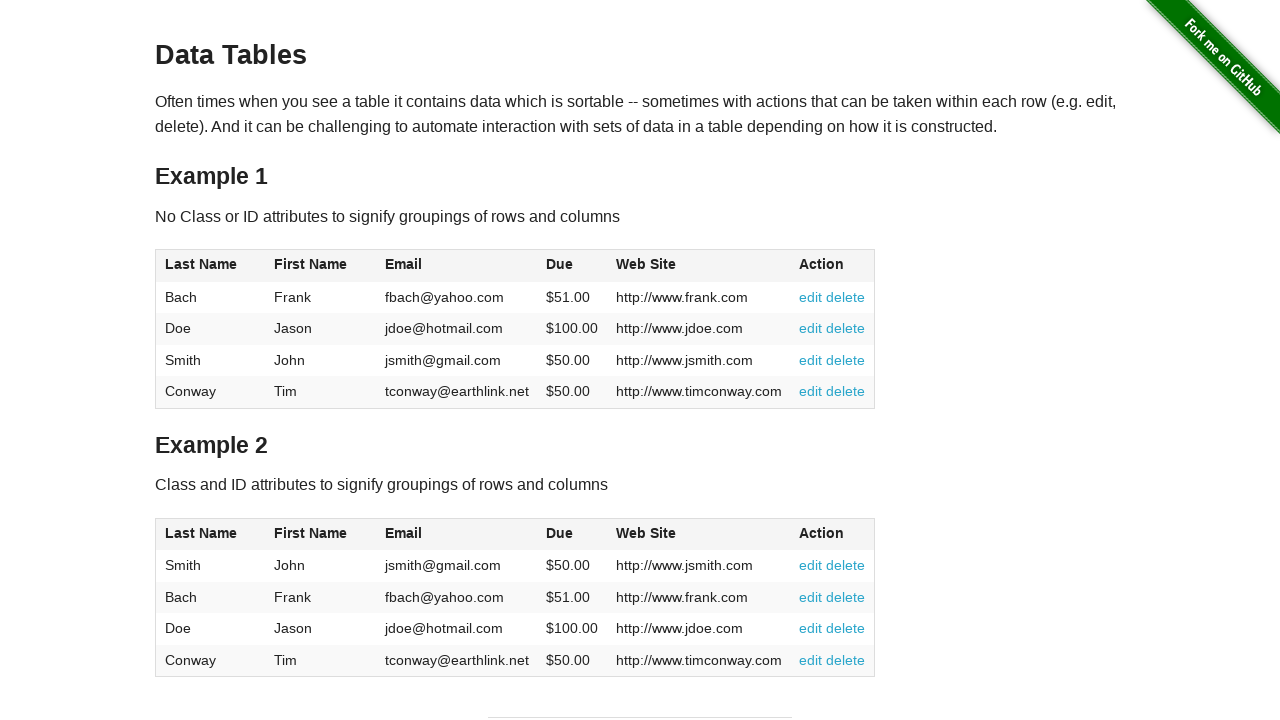